Tests dropdown selection functionality by selecting a birth date (year, month, day) using different selection methods (by index, by value, by visible text)

Starting URL: https://testcenter.techproeducation.com/index.php?page=dropdown

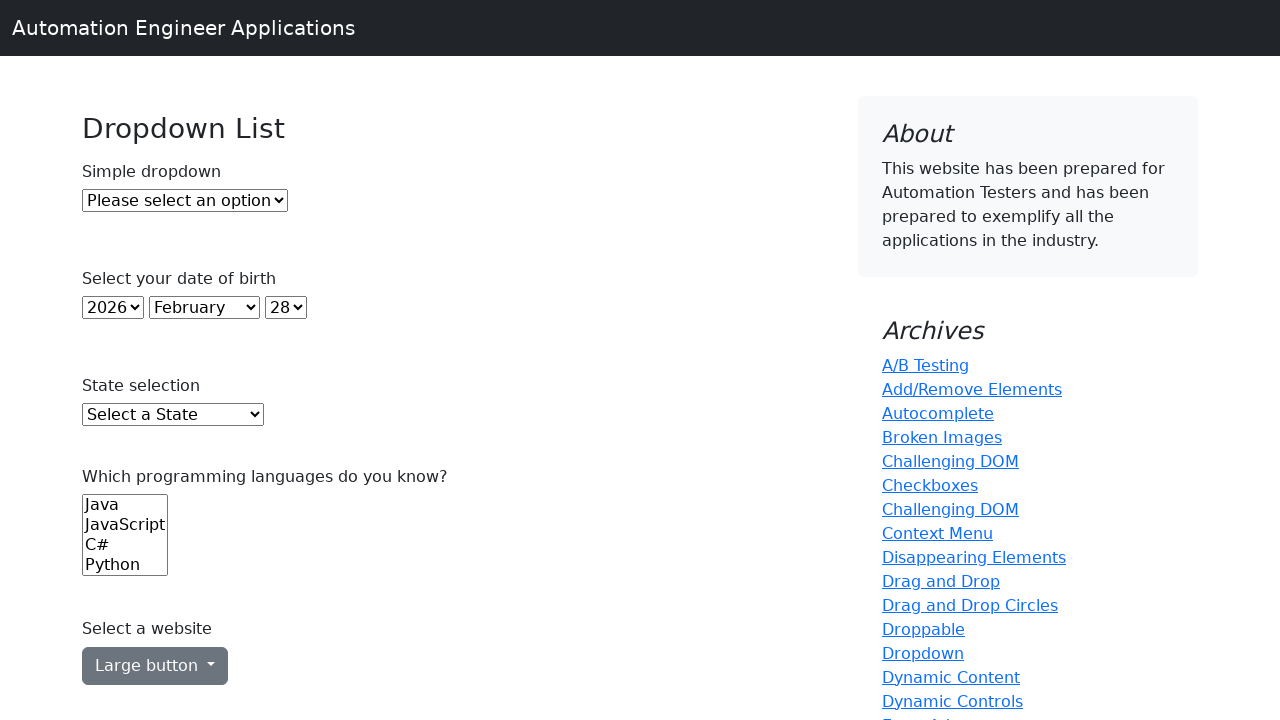

Selected year 2020 by index 22 from year dropdown on #year
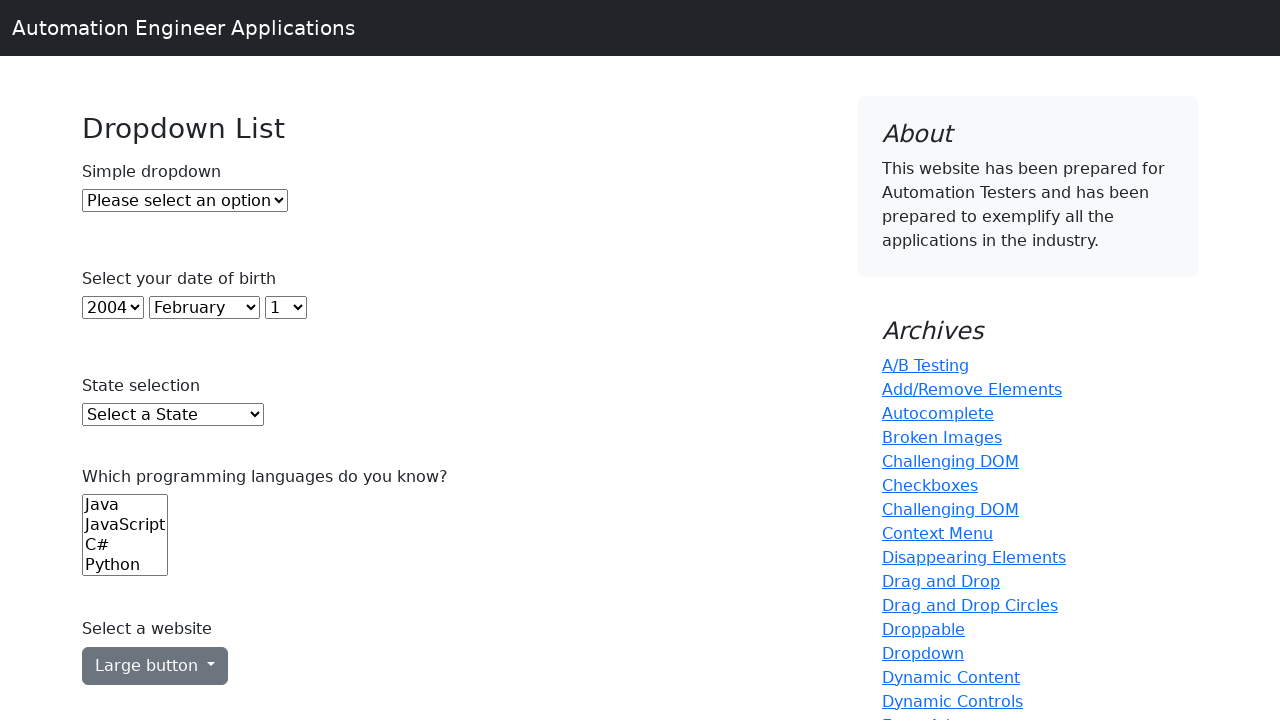

Selected month January by value '0' from month dropdown on #month
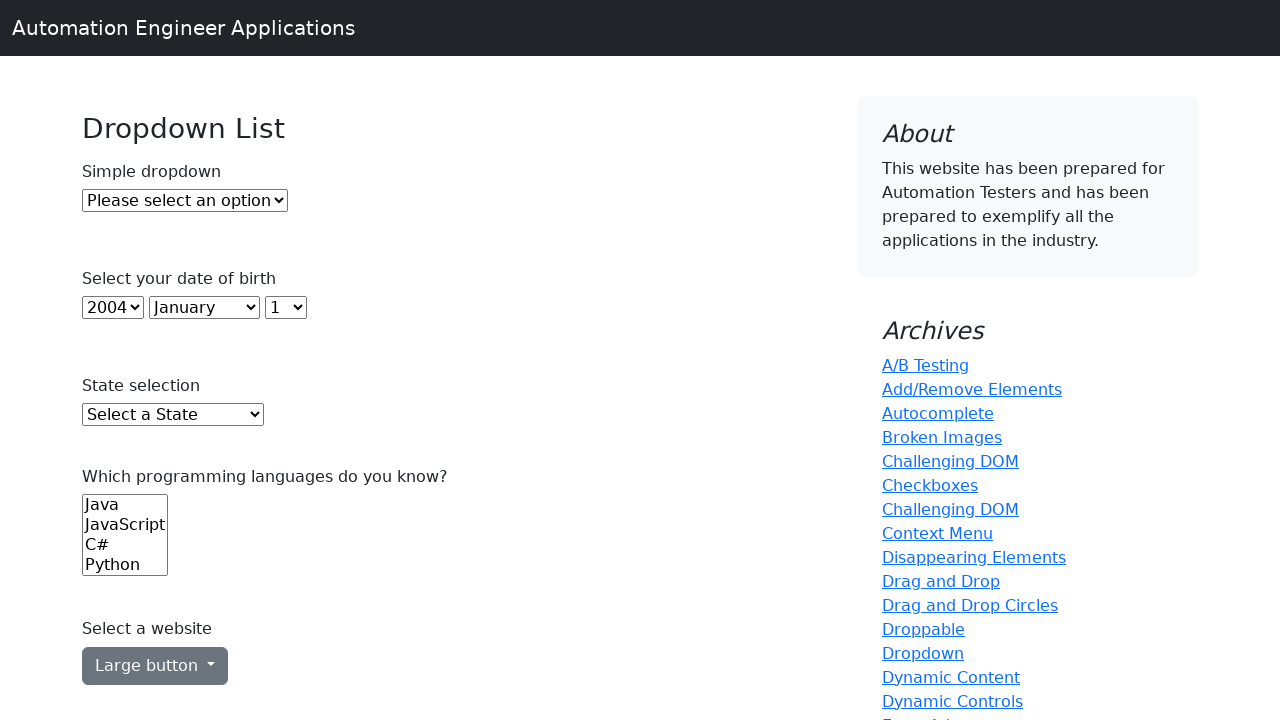

Selected day 10 by visible text from day dropdown on #day
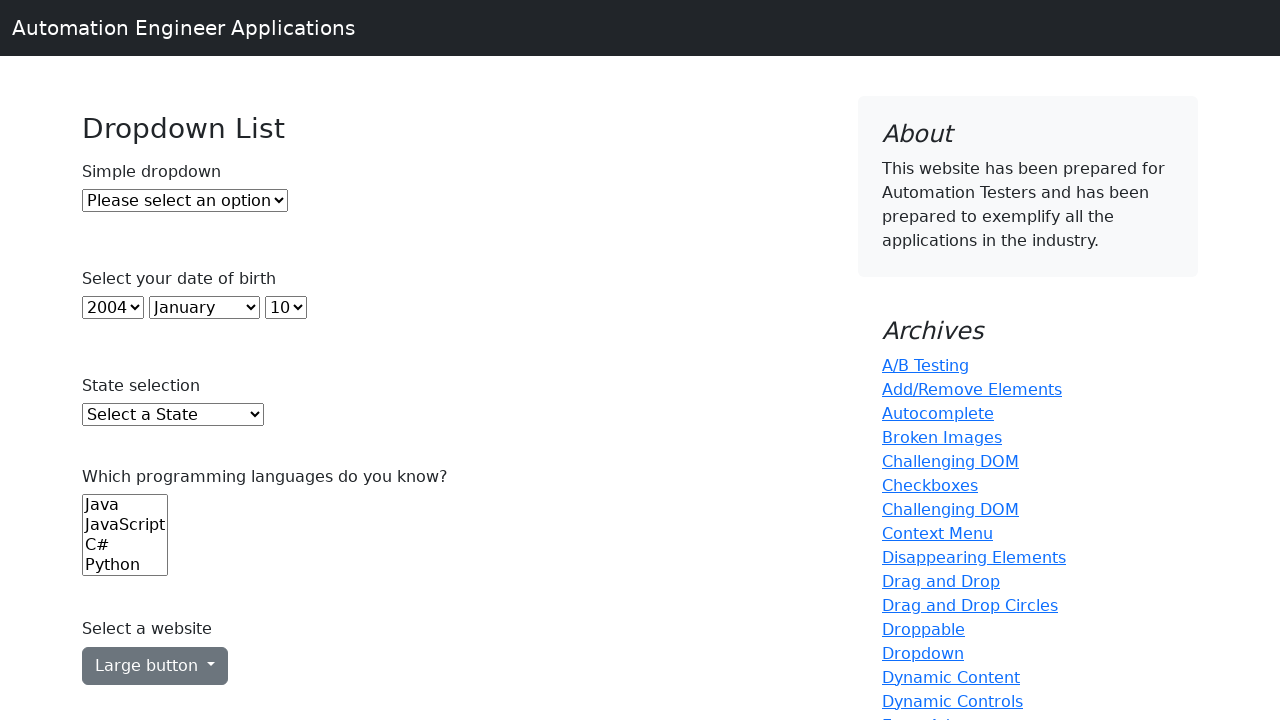

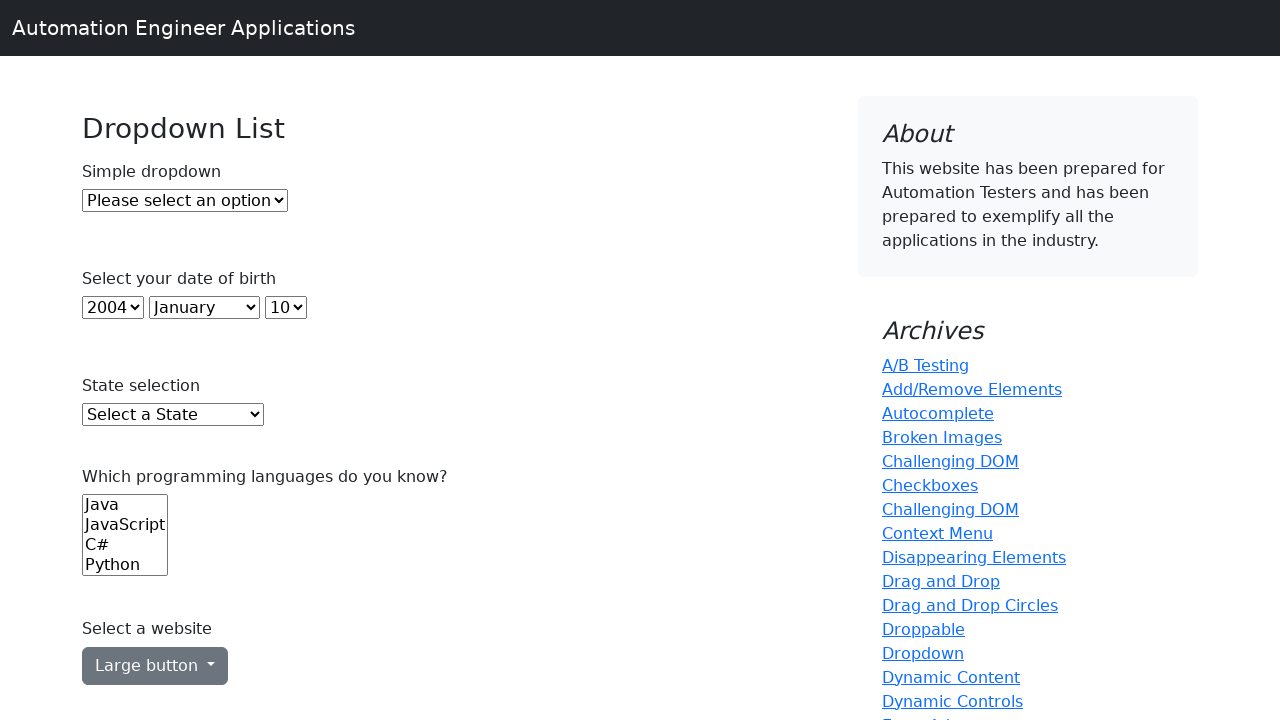